Tests handling a JavaScript alert by clicking a link that triggers an alert, then accepting it

Starting URL: https://www.selenium.dev/documentation/en/webdriver/js_alerts_prompts_and_confirmations/

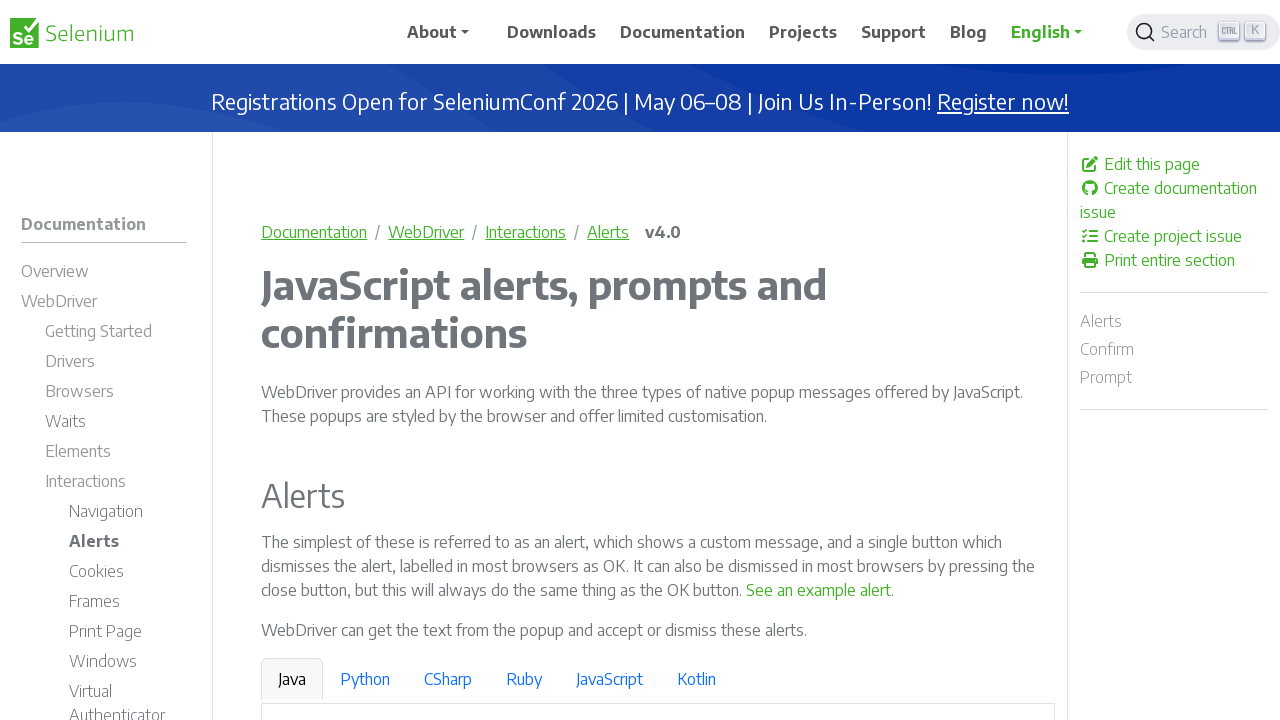

Navigated to JavaScript alerts documentation page
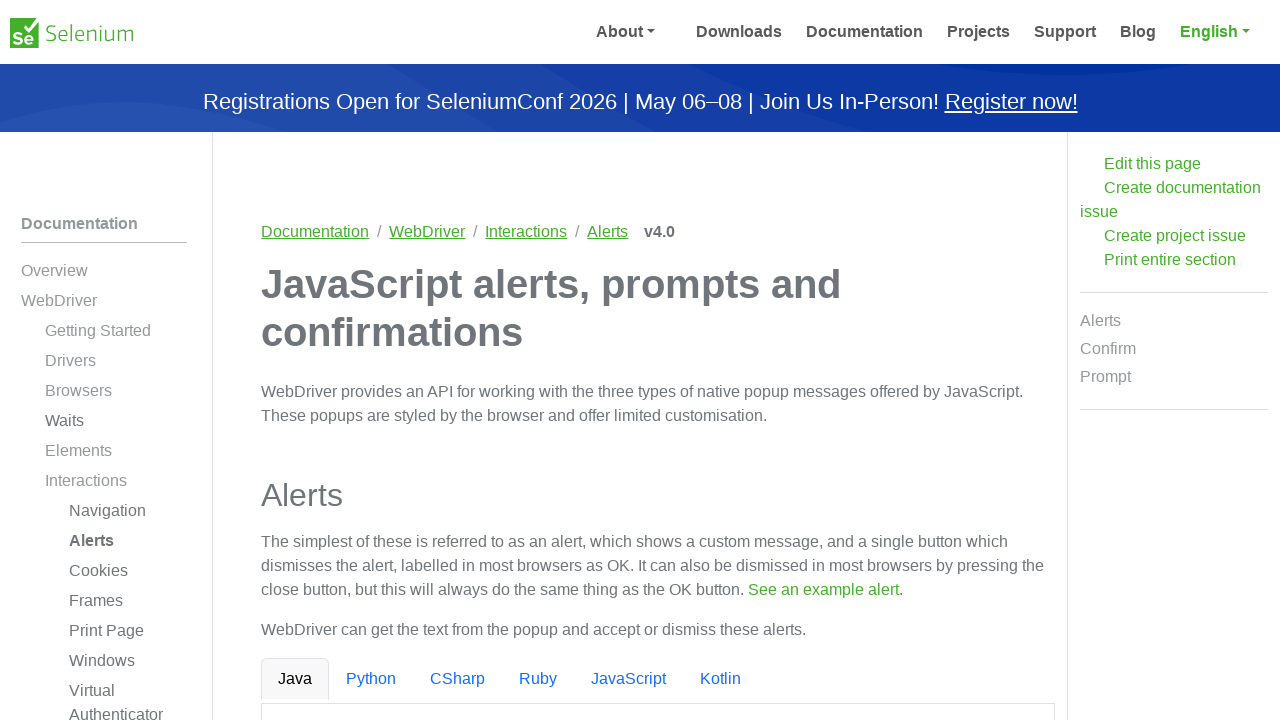

Clicked link to trigger JavaScript alert at (819, 590) on a:has-text('See an example alert')
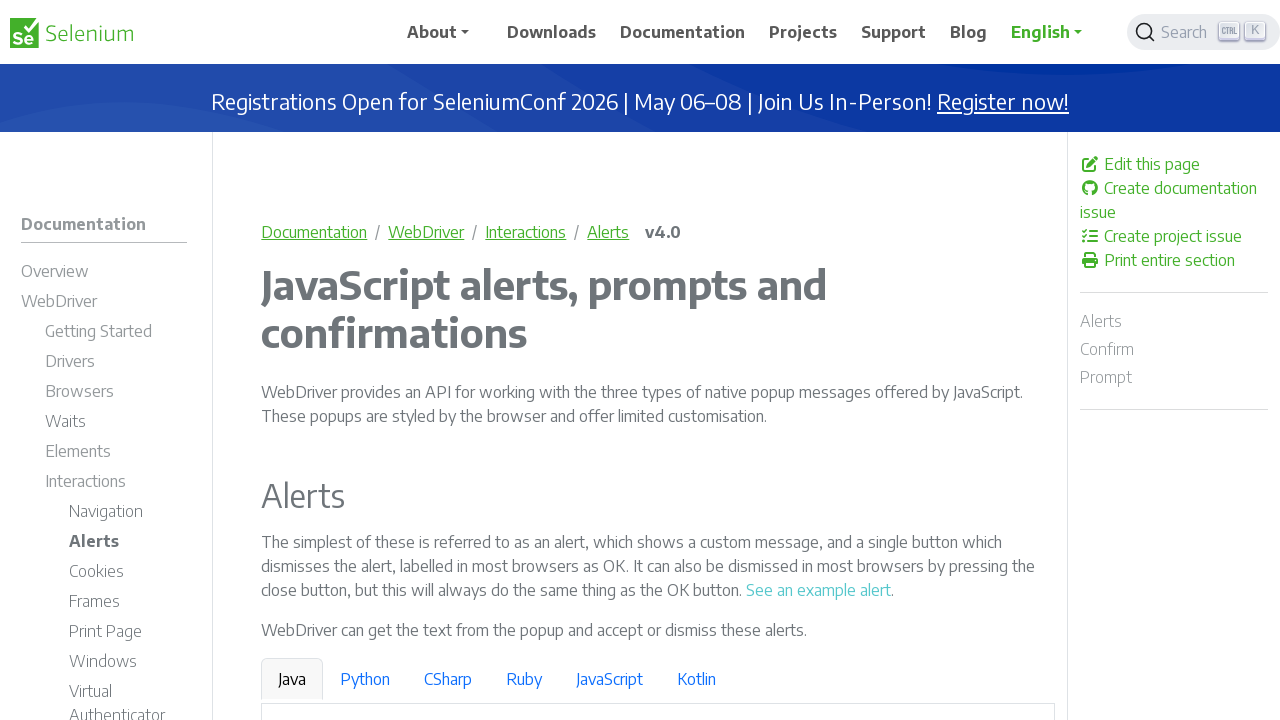

Set up dialog handler to accept alerts
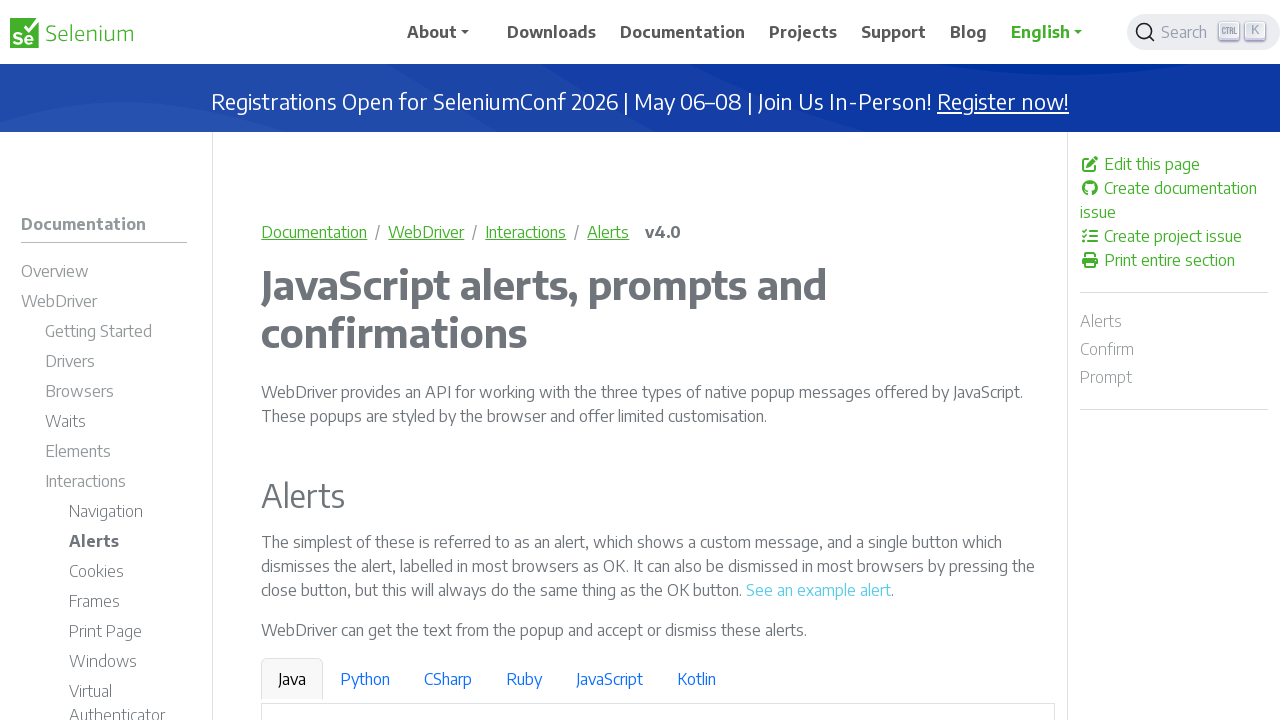

Waited for dialog interaction to complete
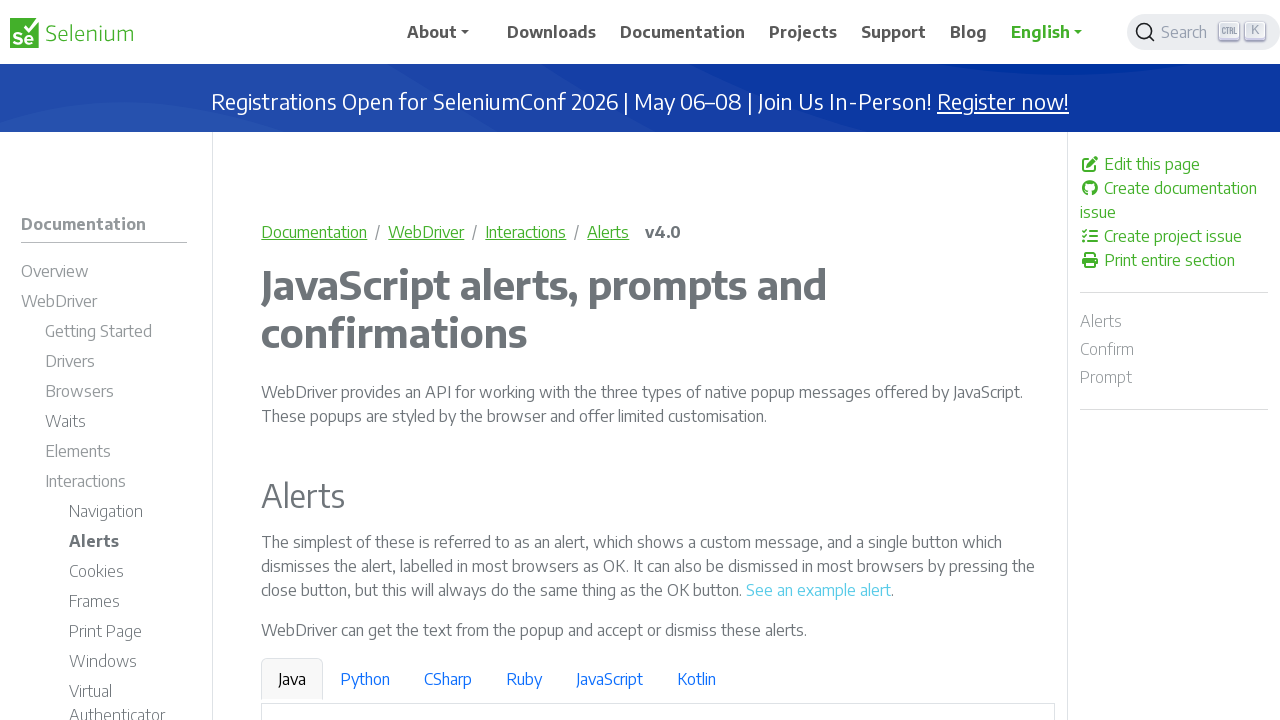

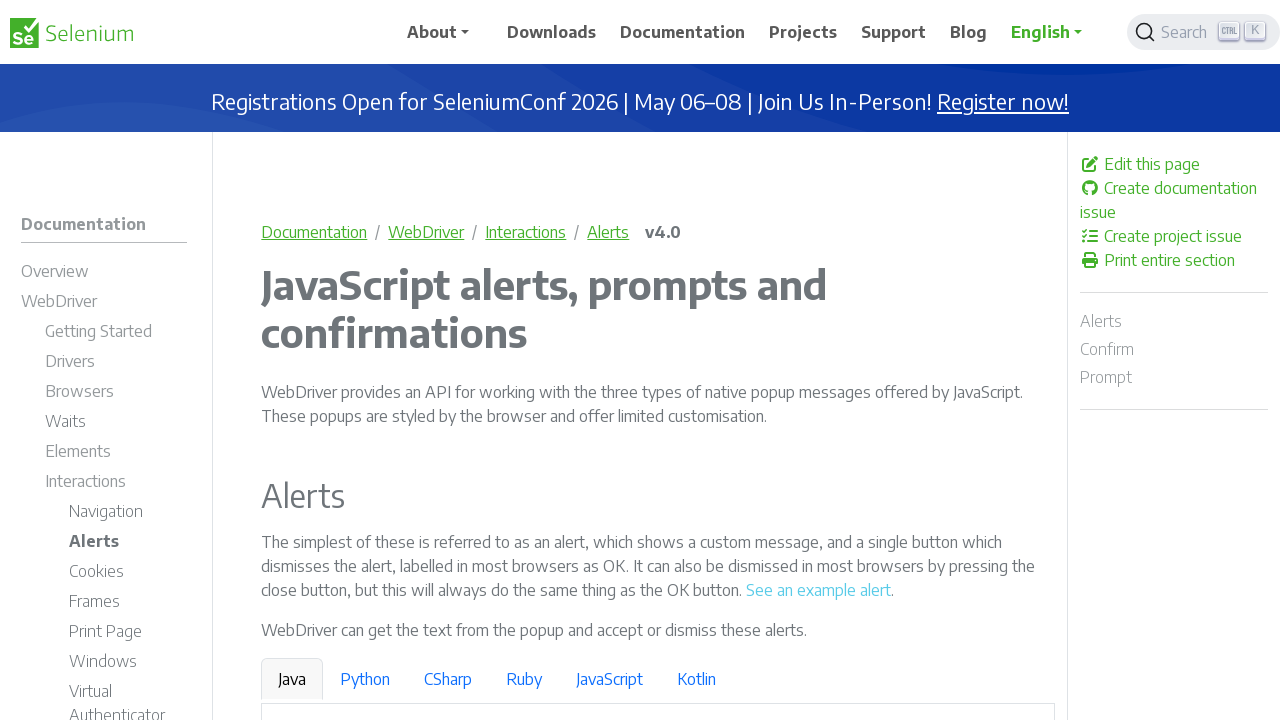